Tests handling of multiple browser windows by clicking a link that opens a new window, switching to the child window to verify its content, then switching back to the parent window

Starting URL: http://the-internet.herokuapp.com

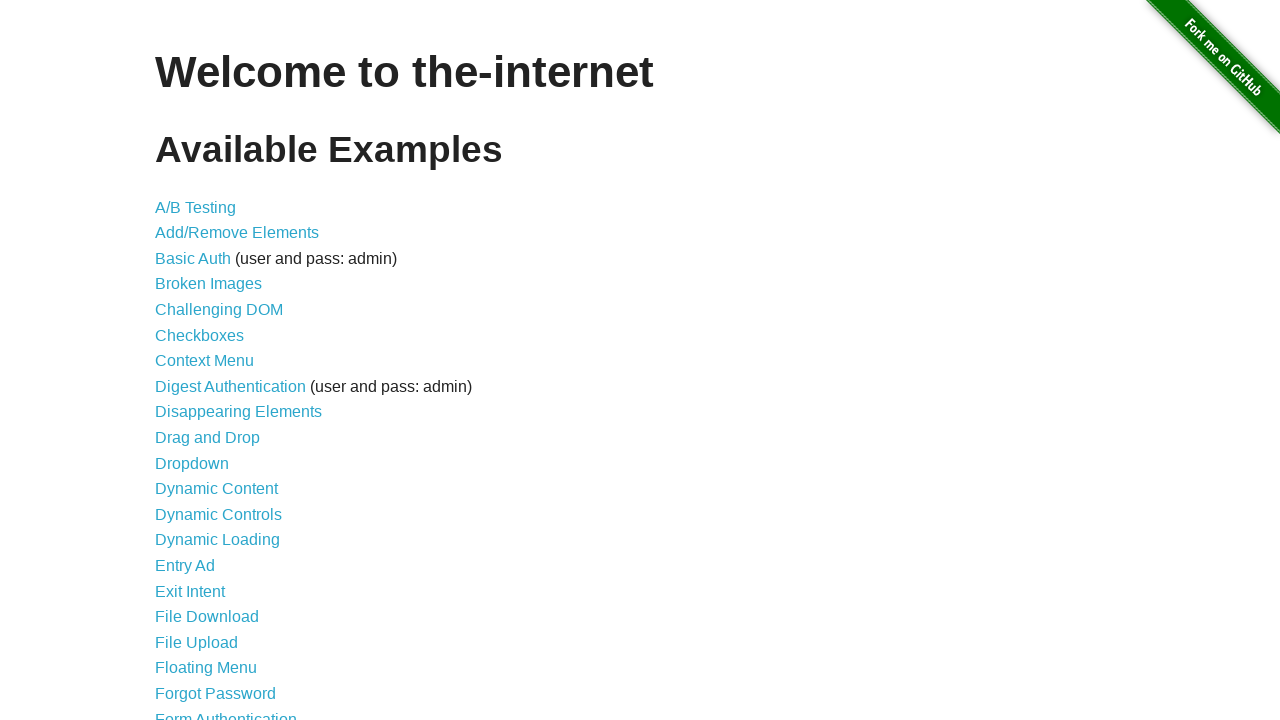

Clicked on 'Multiple Windows' link at (218, 369) on text=Multiple Windows
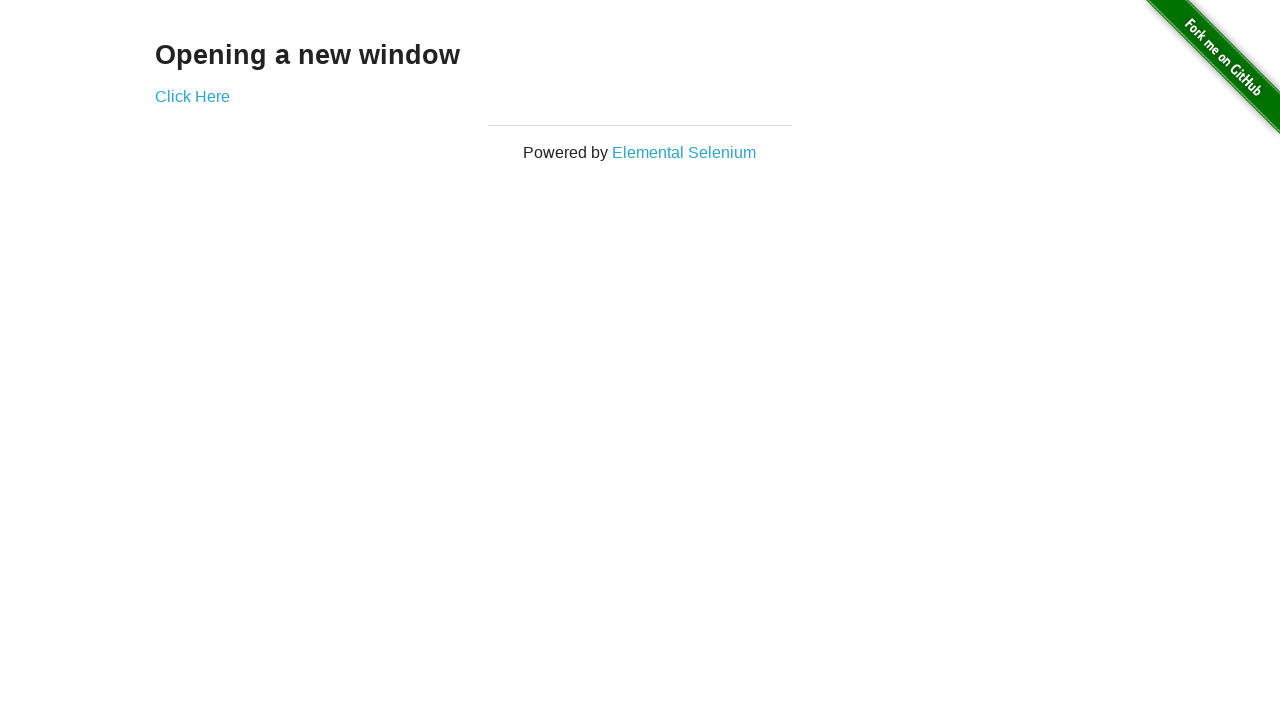

Clicked 'Click Here' link to open new window at (192, 96) on text=Click Here
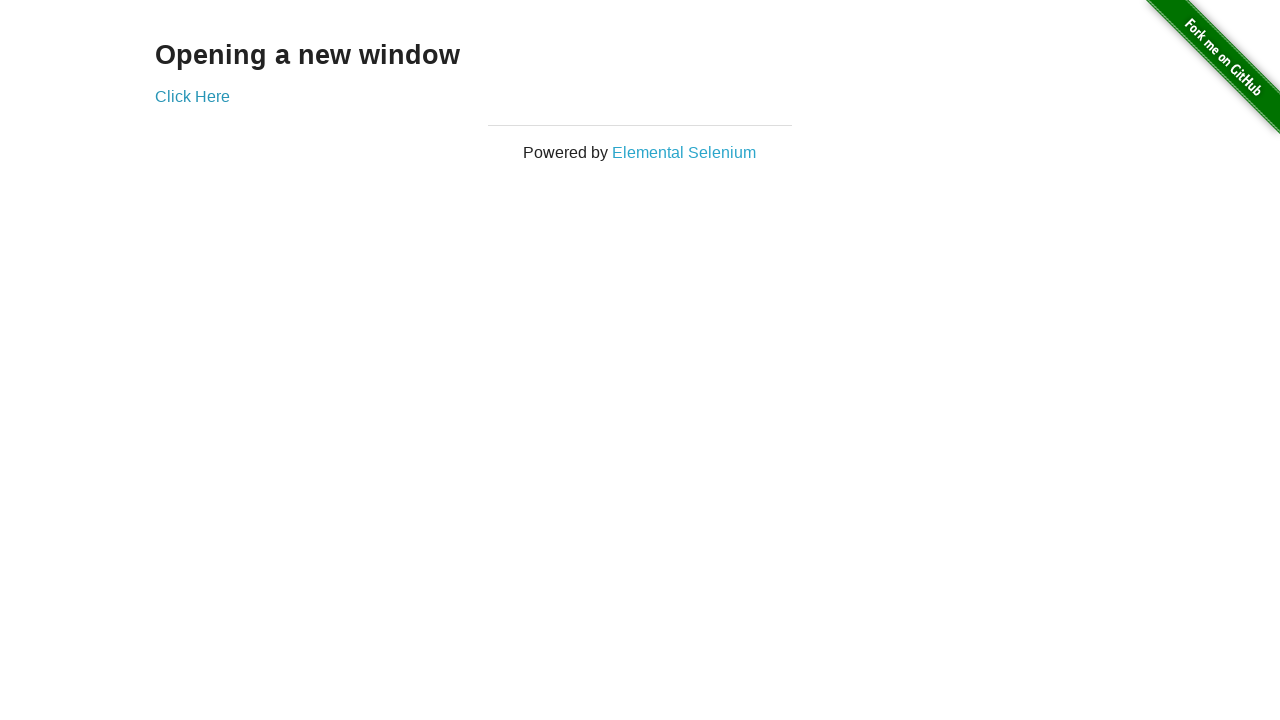

Captured child window reference
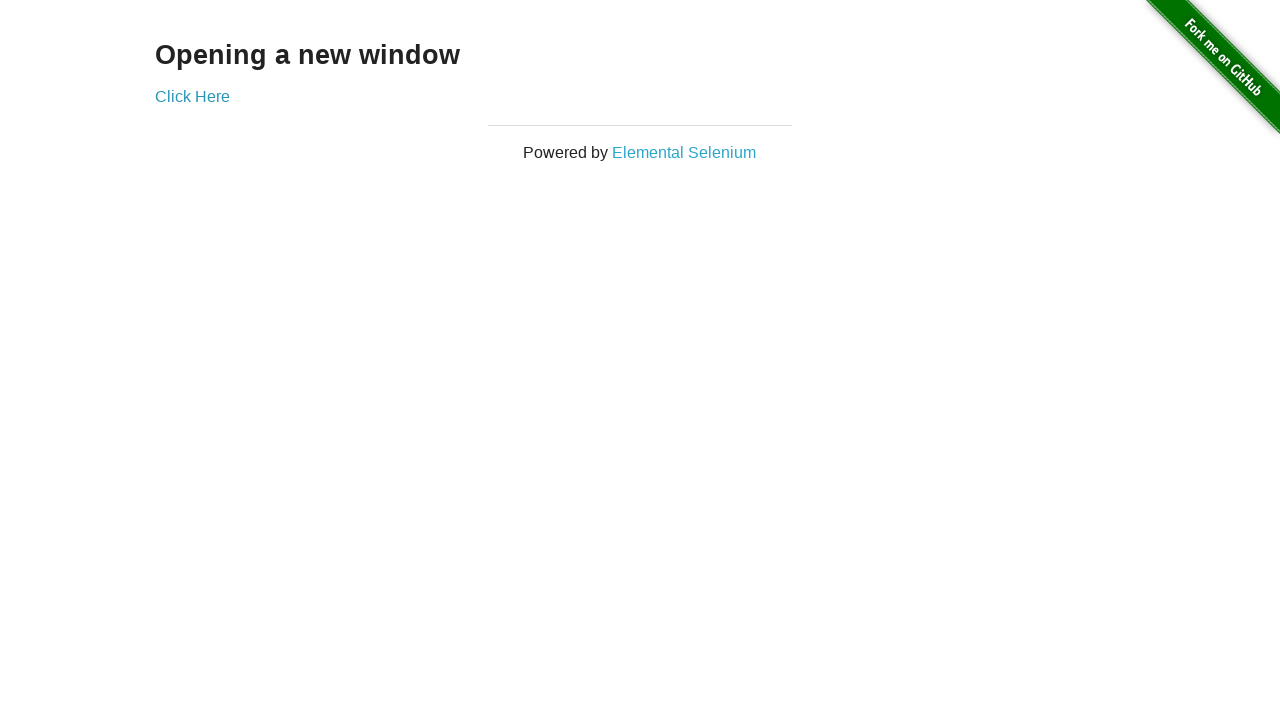

Child window loaded successfully
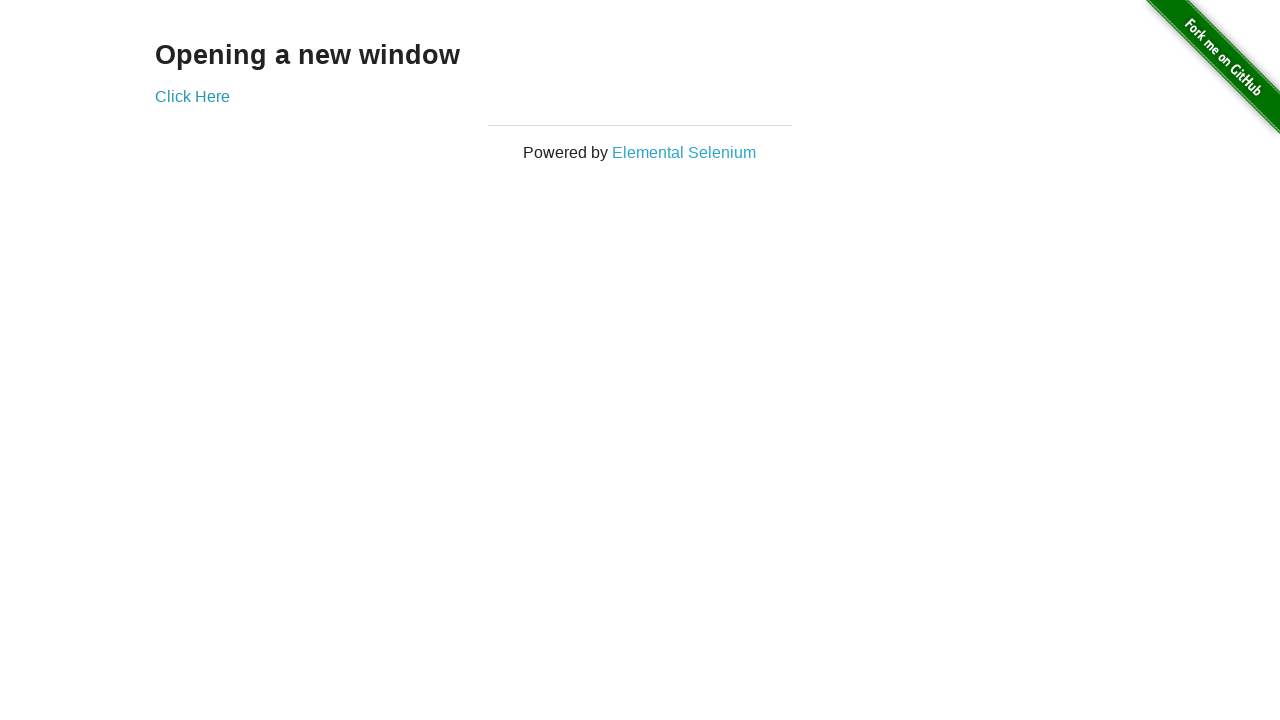

Verified child window contains expected content (h3 element)
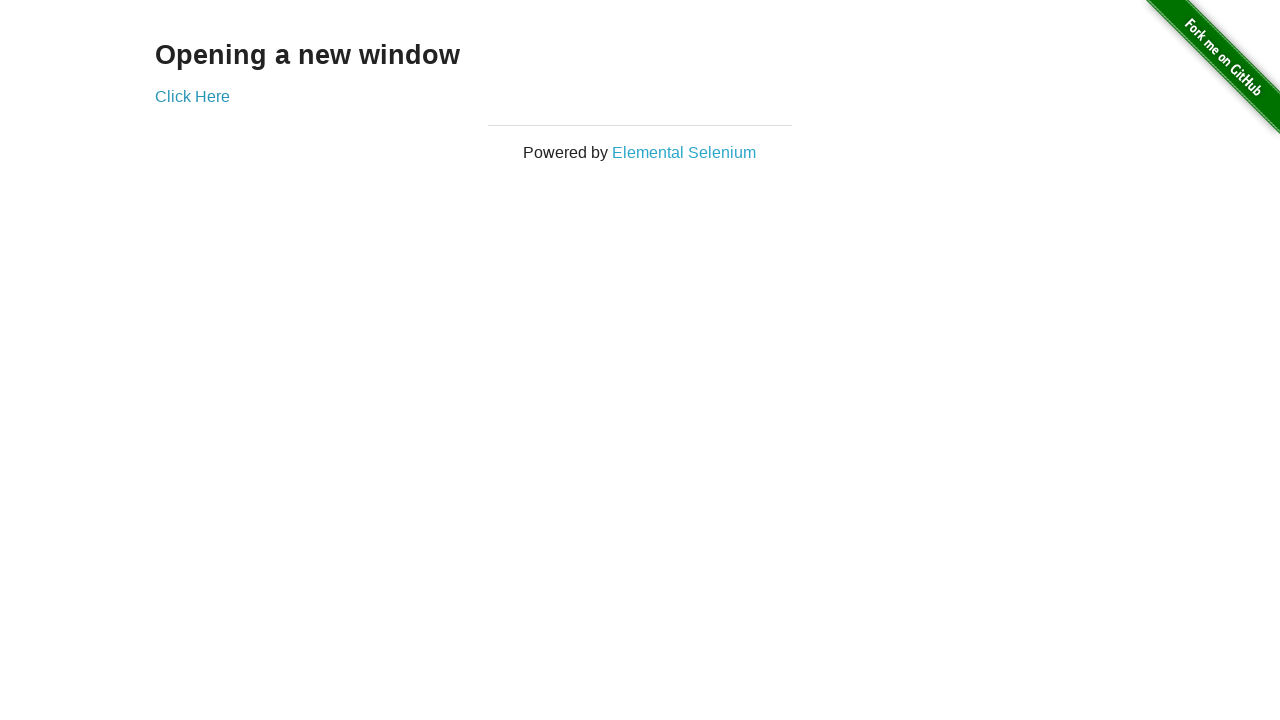

Switched back to parent window
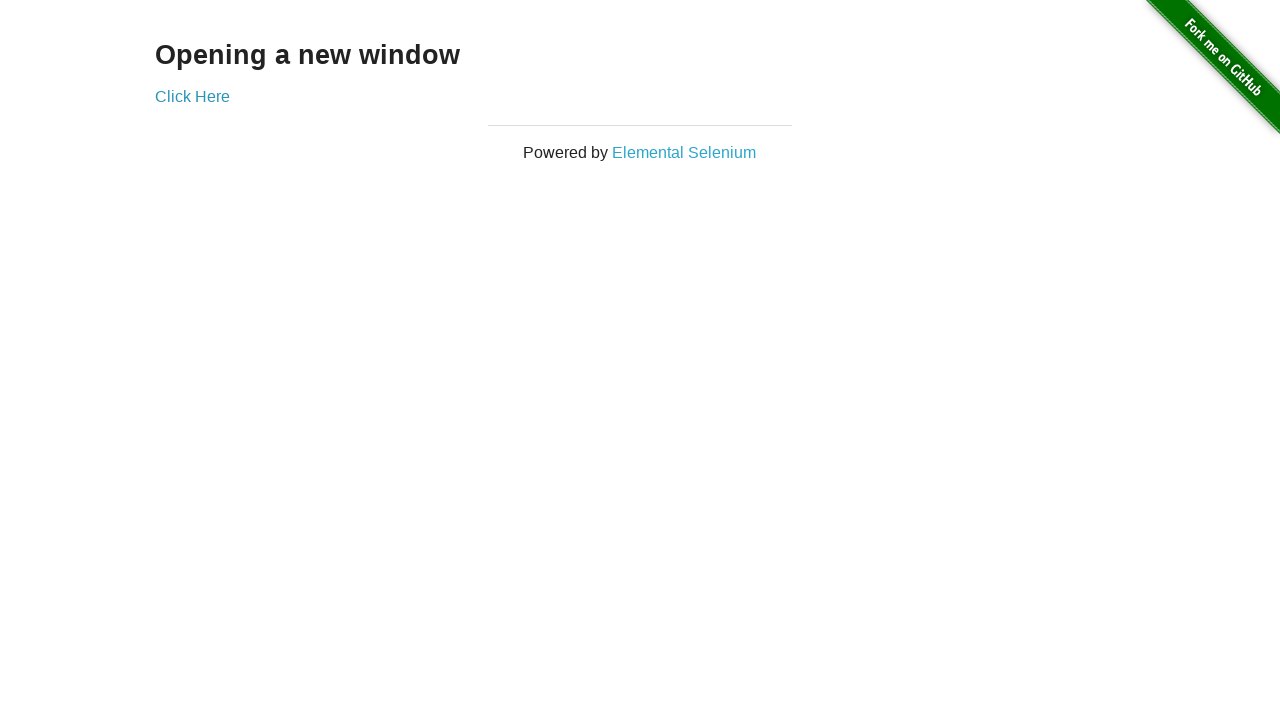

Verified parent window still contains expected content (h3 element)
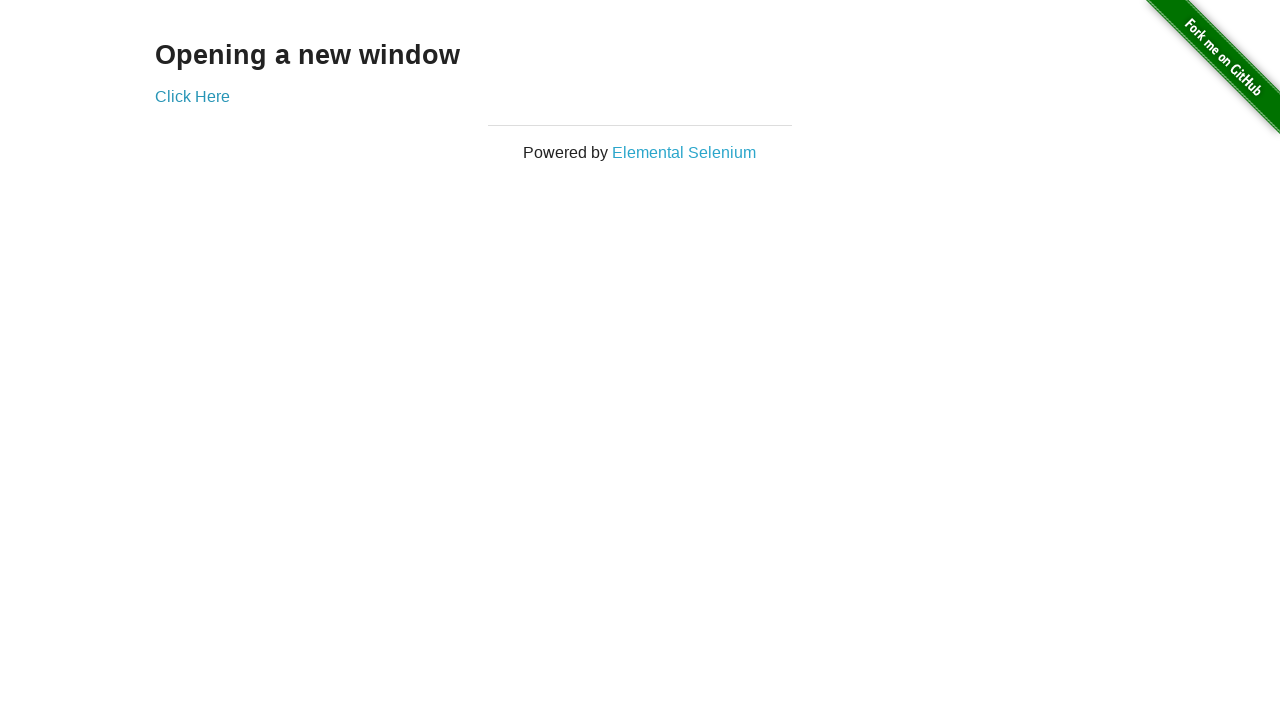

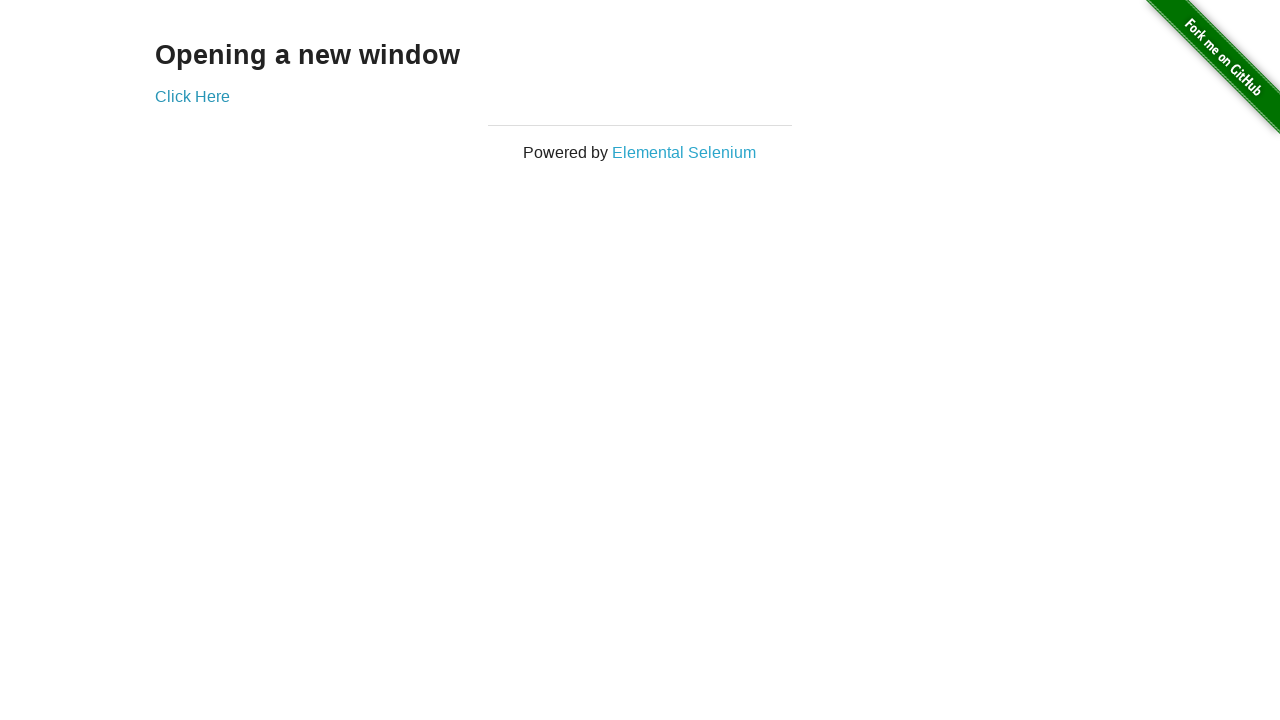